Tests keyboard events by entering an address, selecting all text, copying it, and pasting into another field using keyboard shortcuts

Starting URL: https://demoqa.com/text-box

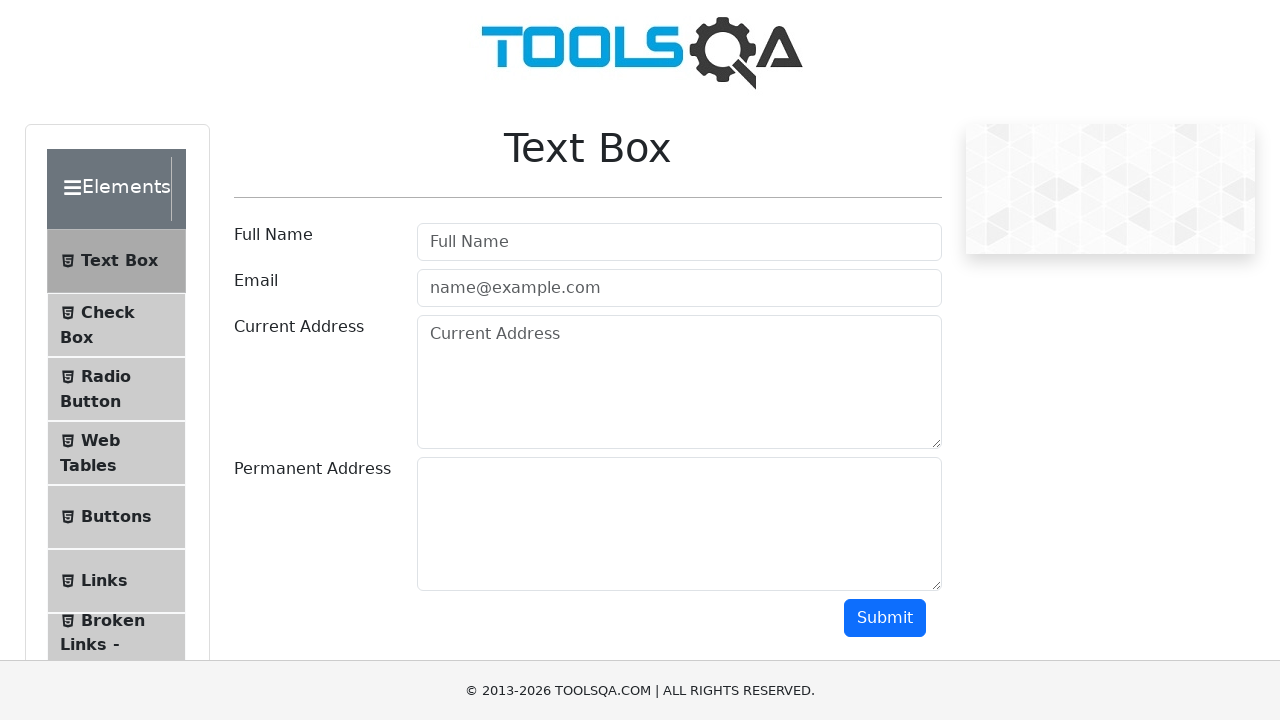

Filled current address field with '43 School Lane London EC71 9GO' on #currentAddress
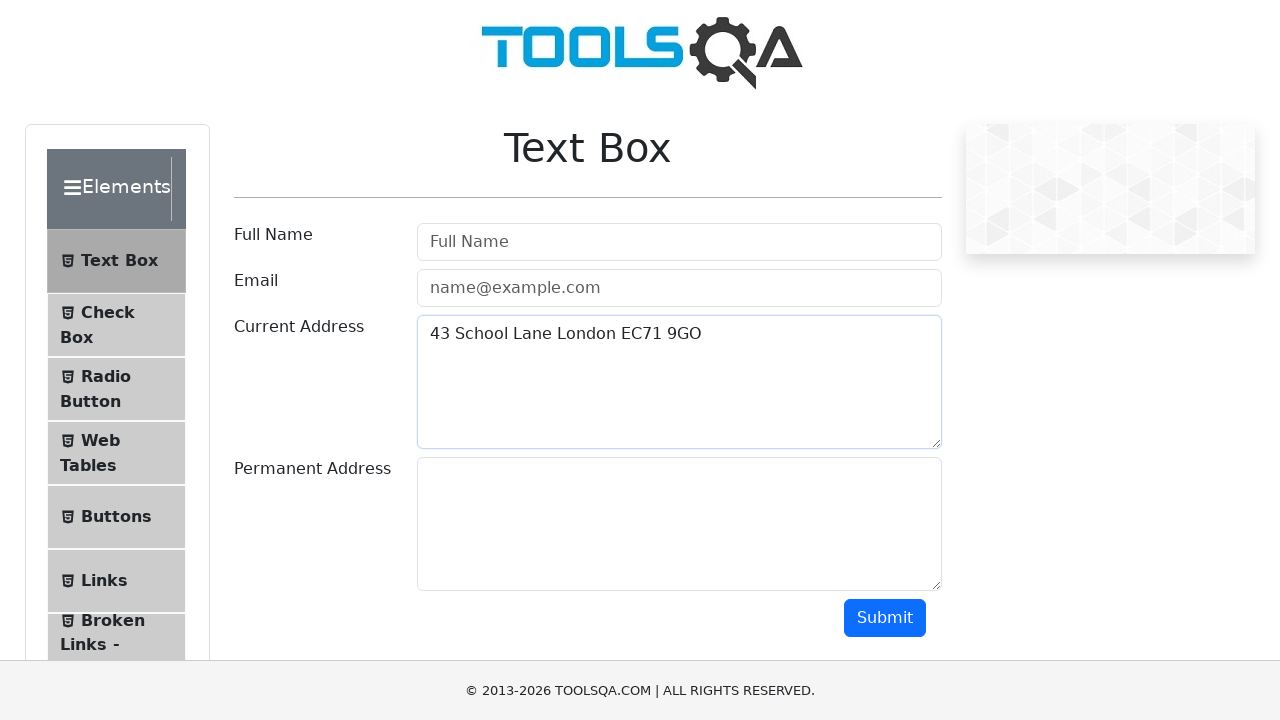

Selected all text in current address field using Ctrl+A on #currentAddress
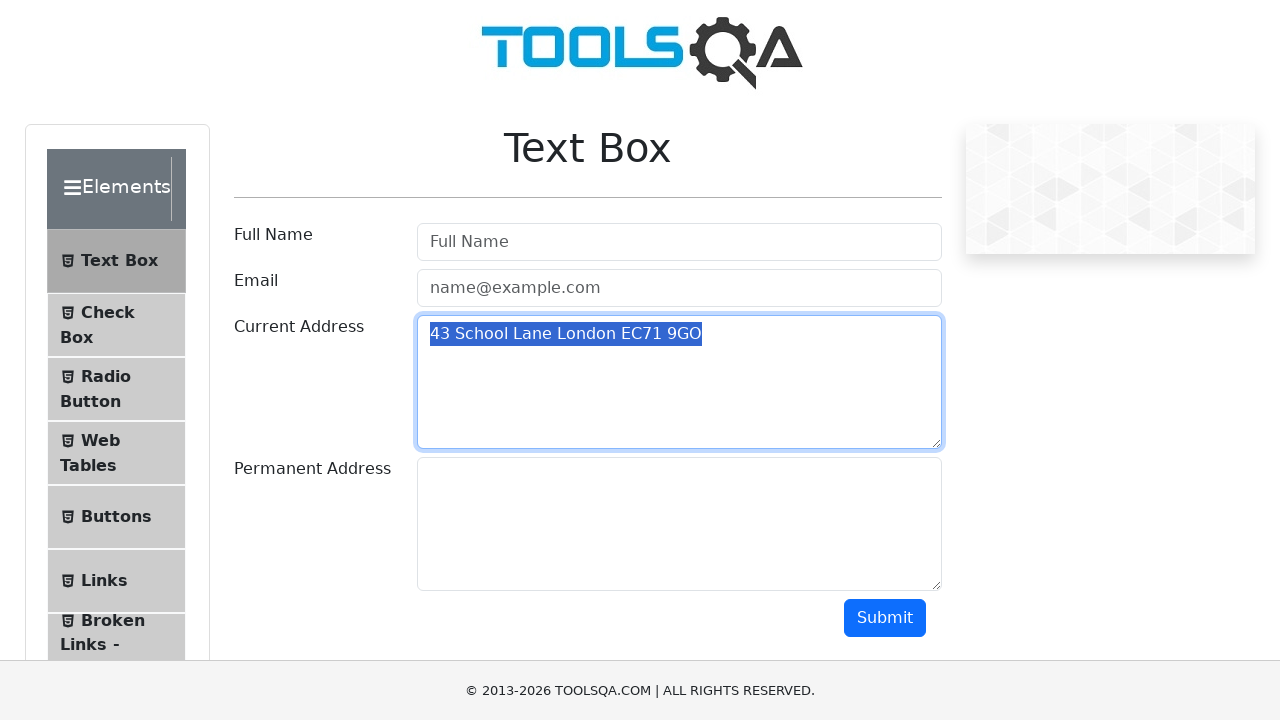

Copied address text using Ctrl+C on #currentAddress
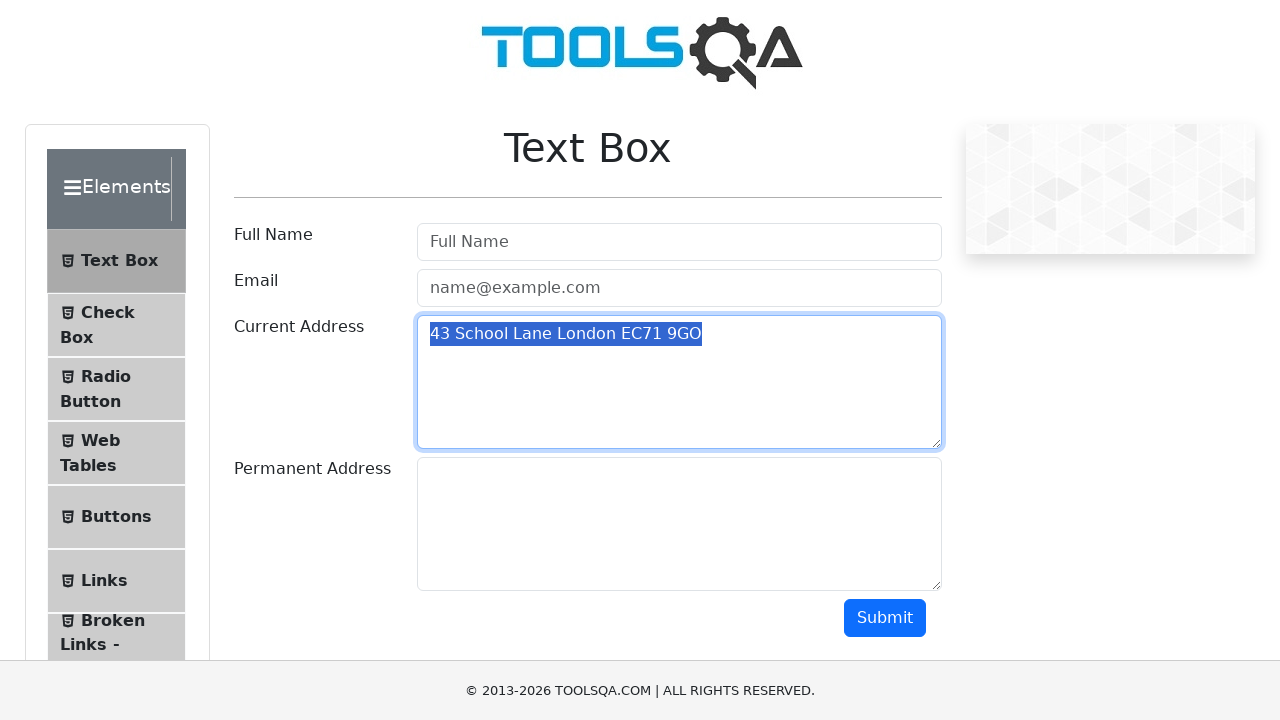

Pressed Tab to move to permanent address field on #currentAddress
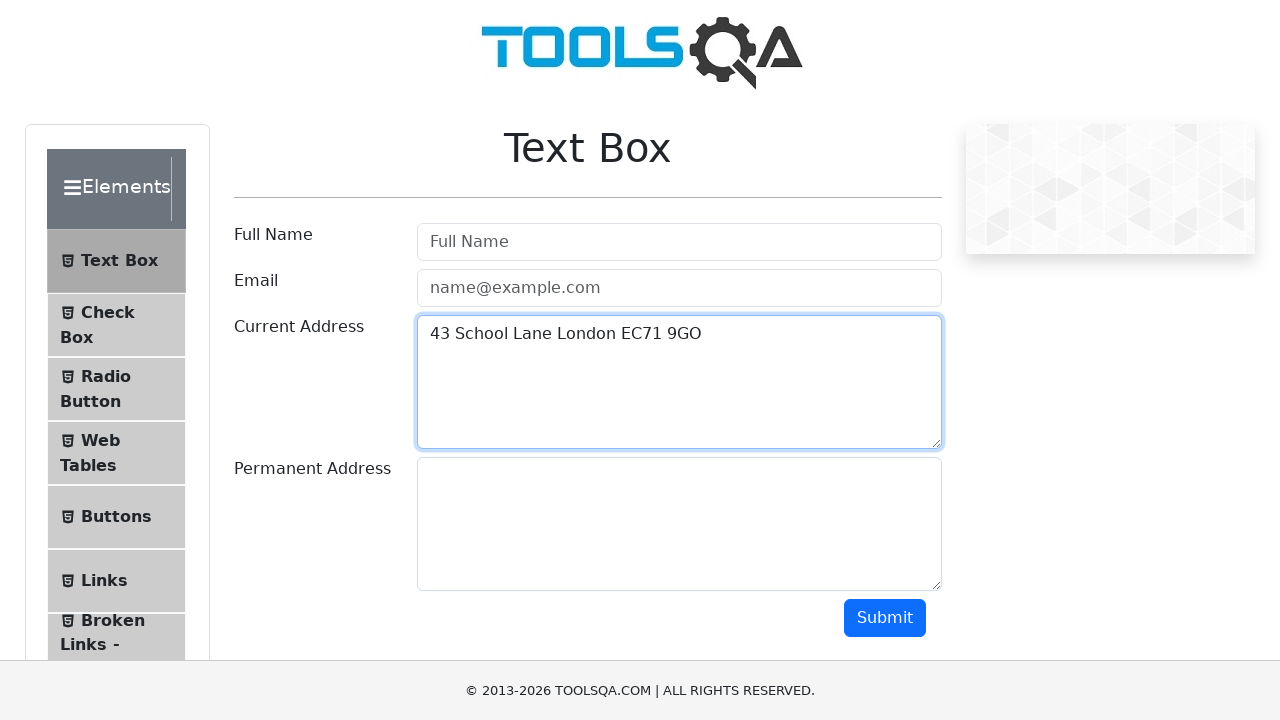

Pasted address into permanent address field using Ctrl+V on #permanentAddress
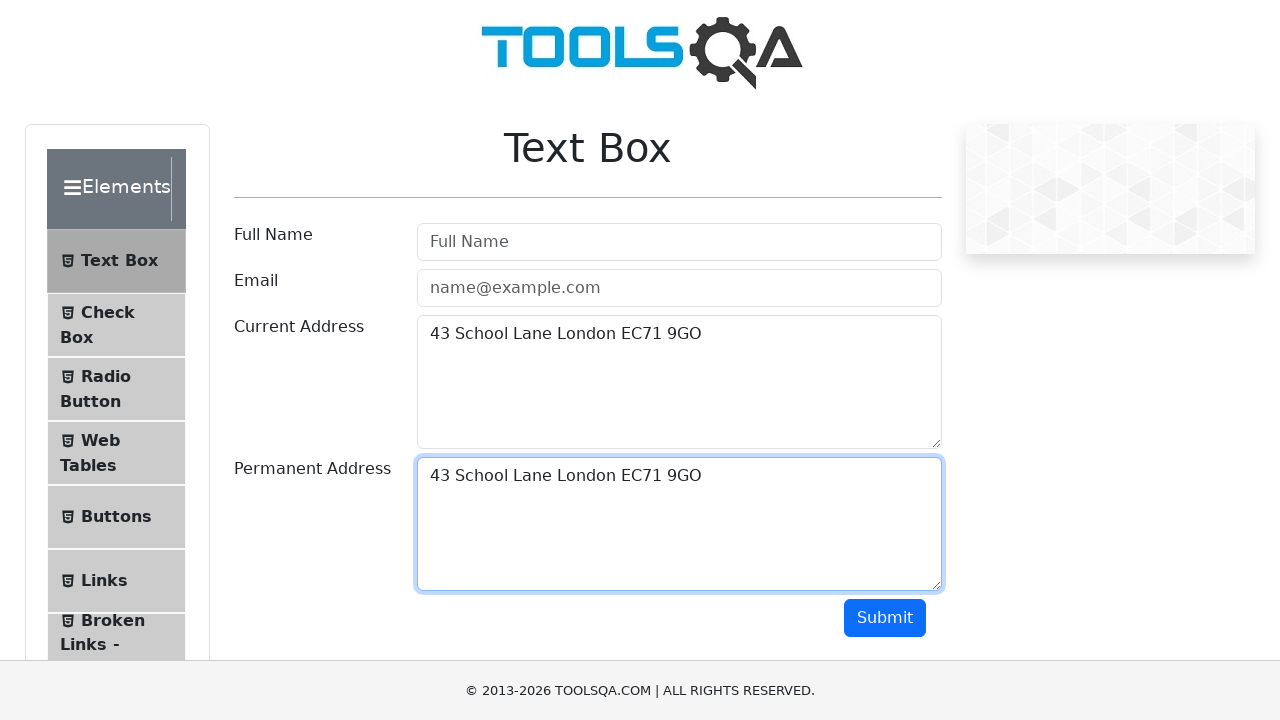

Waited 500ms for paste operation to complete
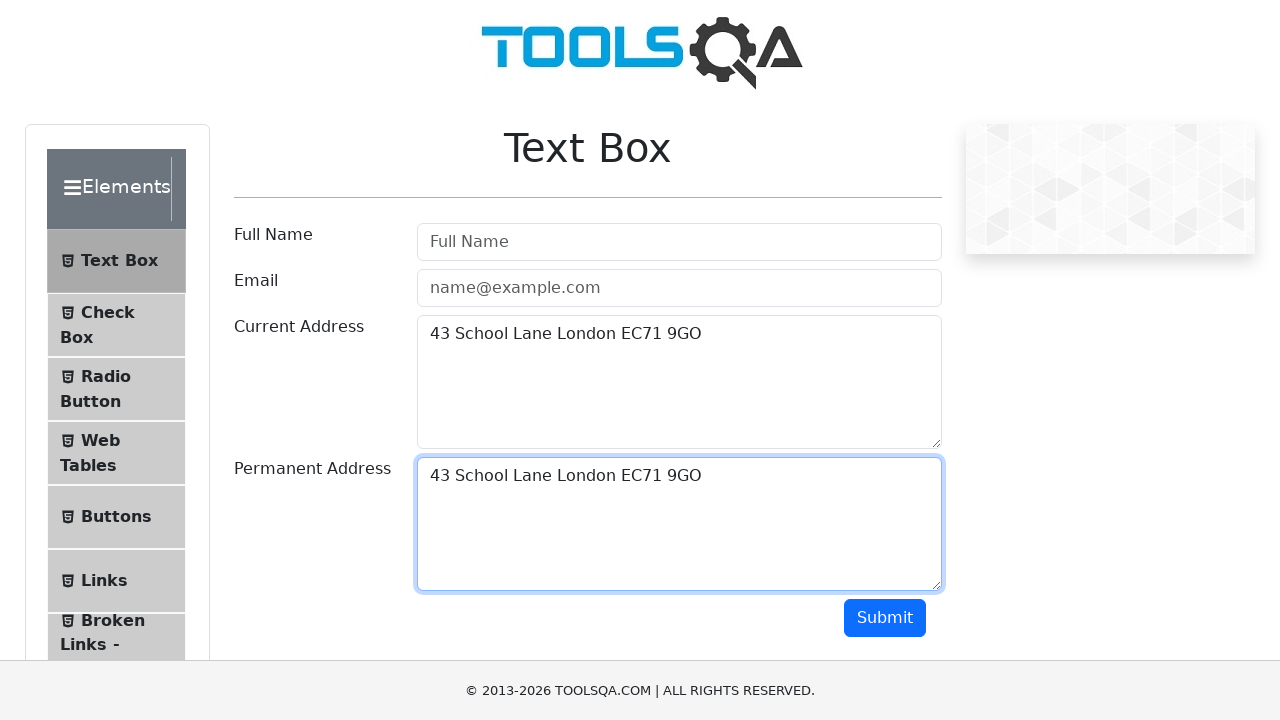

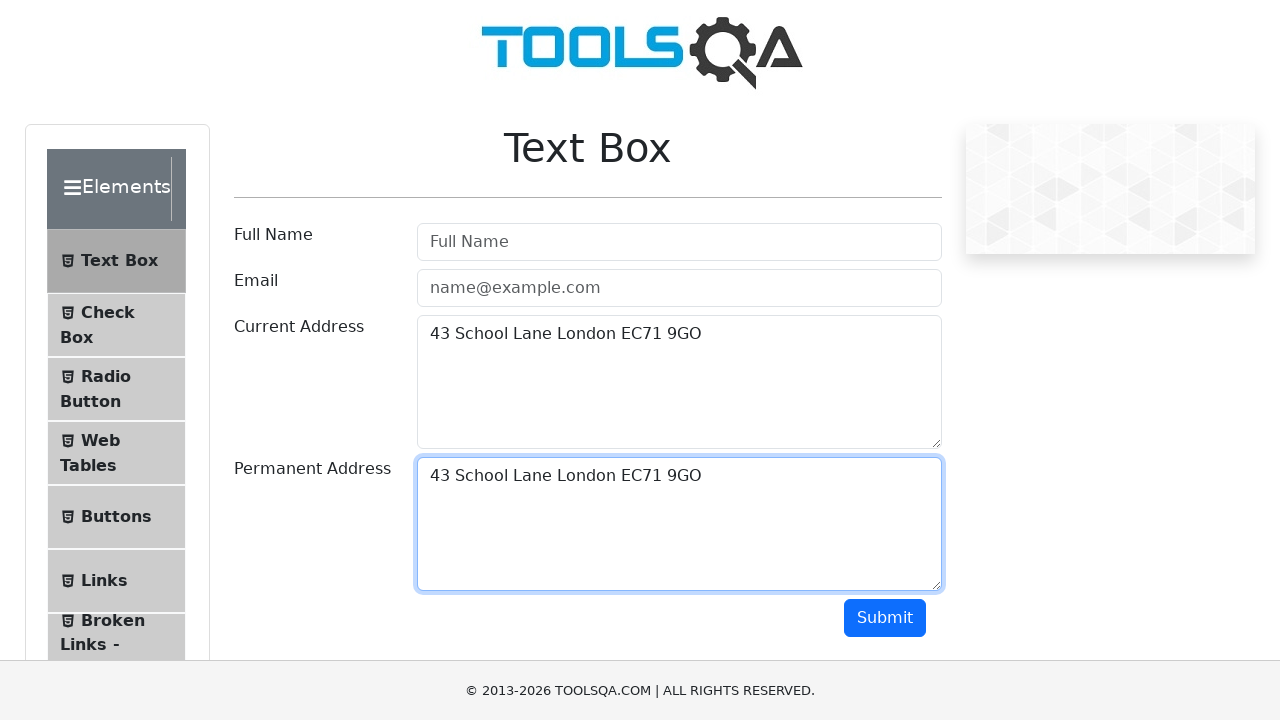